Navigates to a browser test page and clicks a checkbox, then verifies the checkbox confirmation message appears.

Starting URL: https://test.k6.io/browser.php

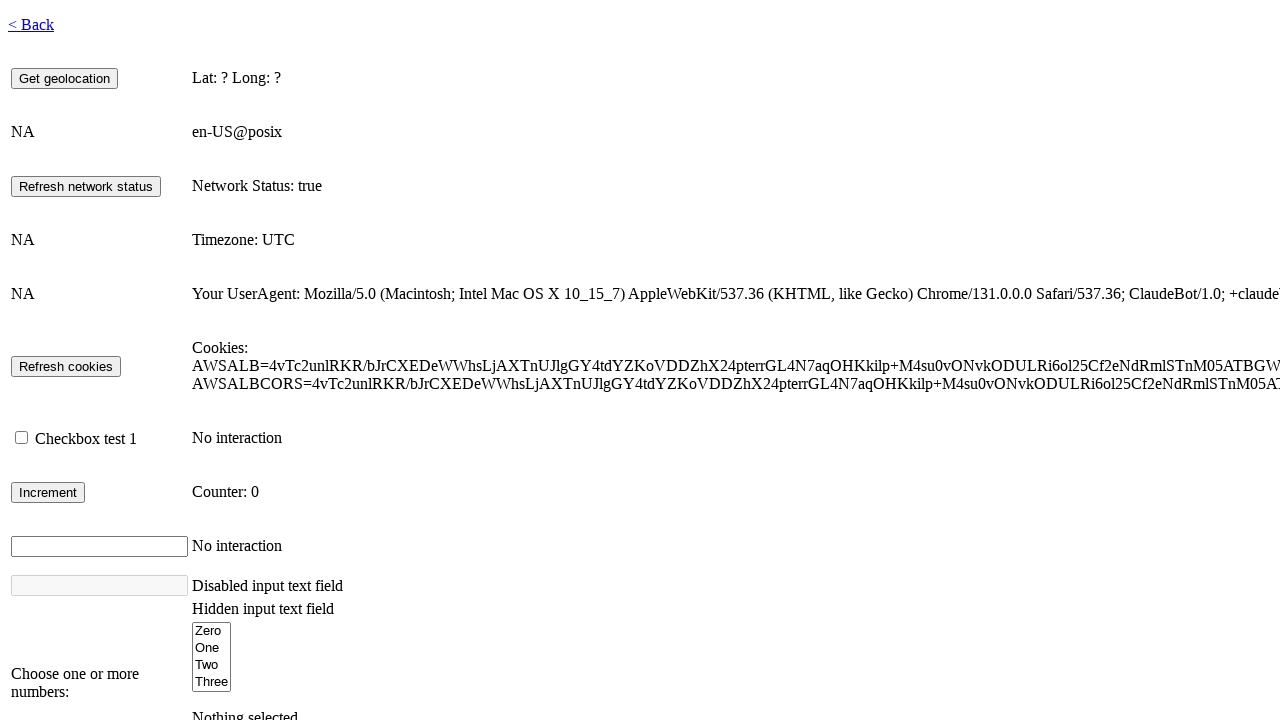

Waited for page to fully load with networkidle state
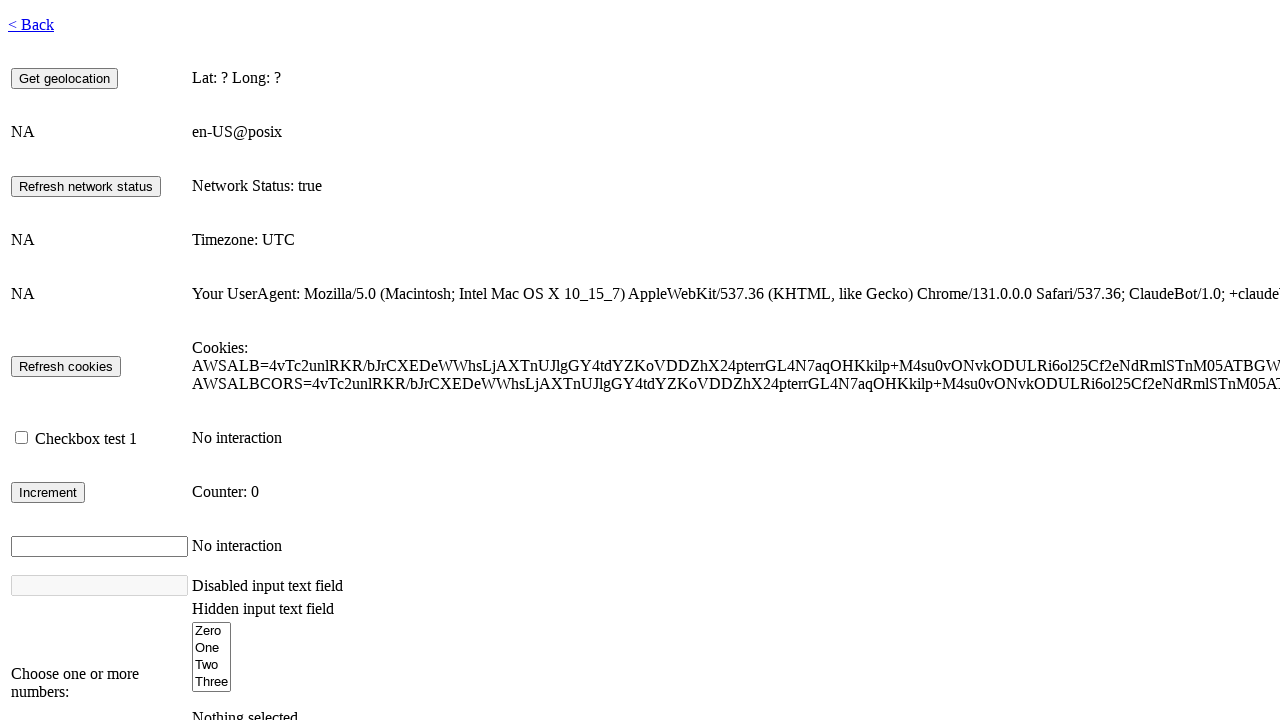

Clicked checkbox with id 'checkbox1' at (22, 438) on #checkbox1
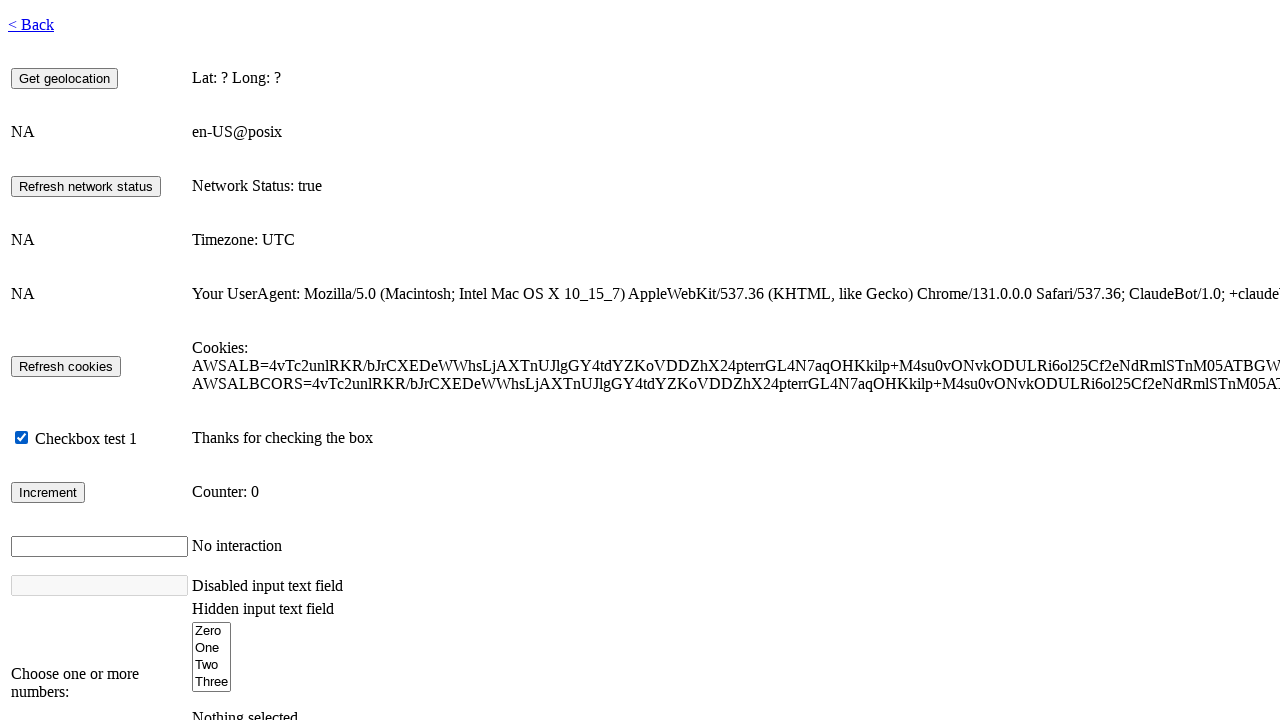

Checkbox confirmation message appeared
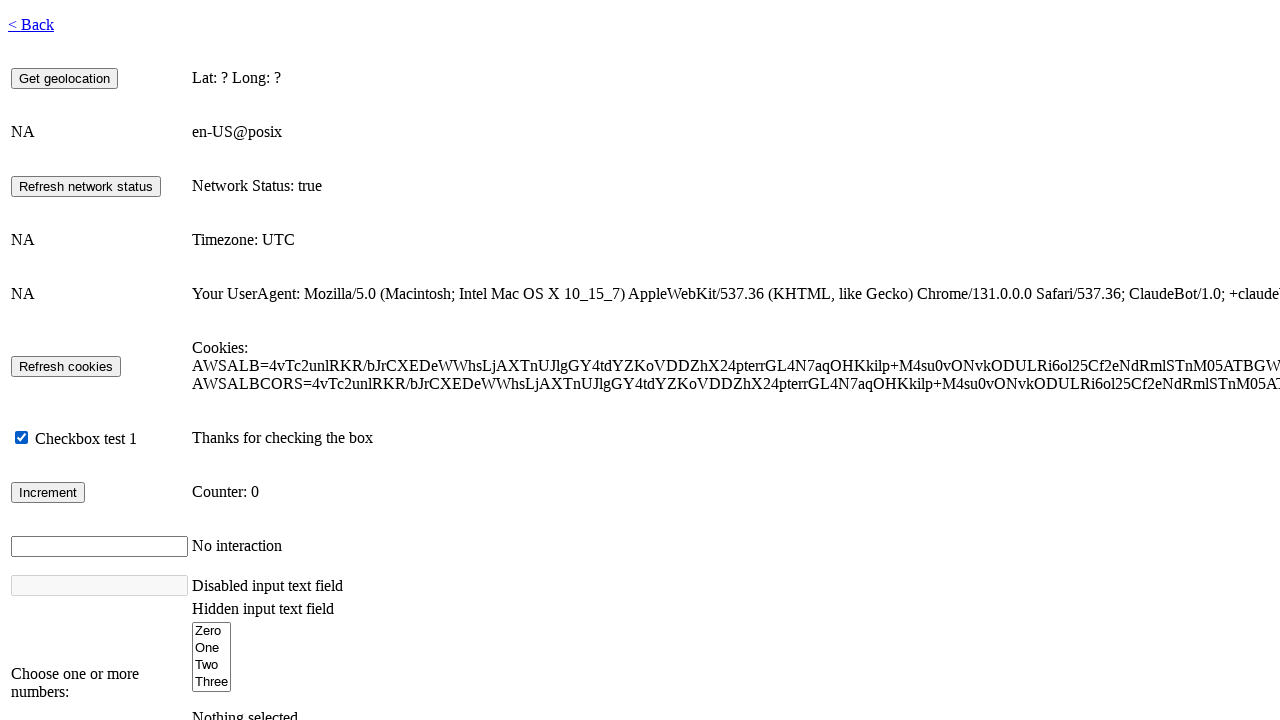

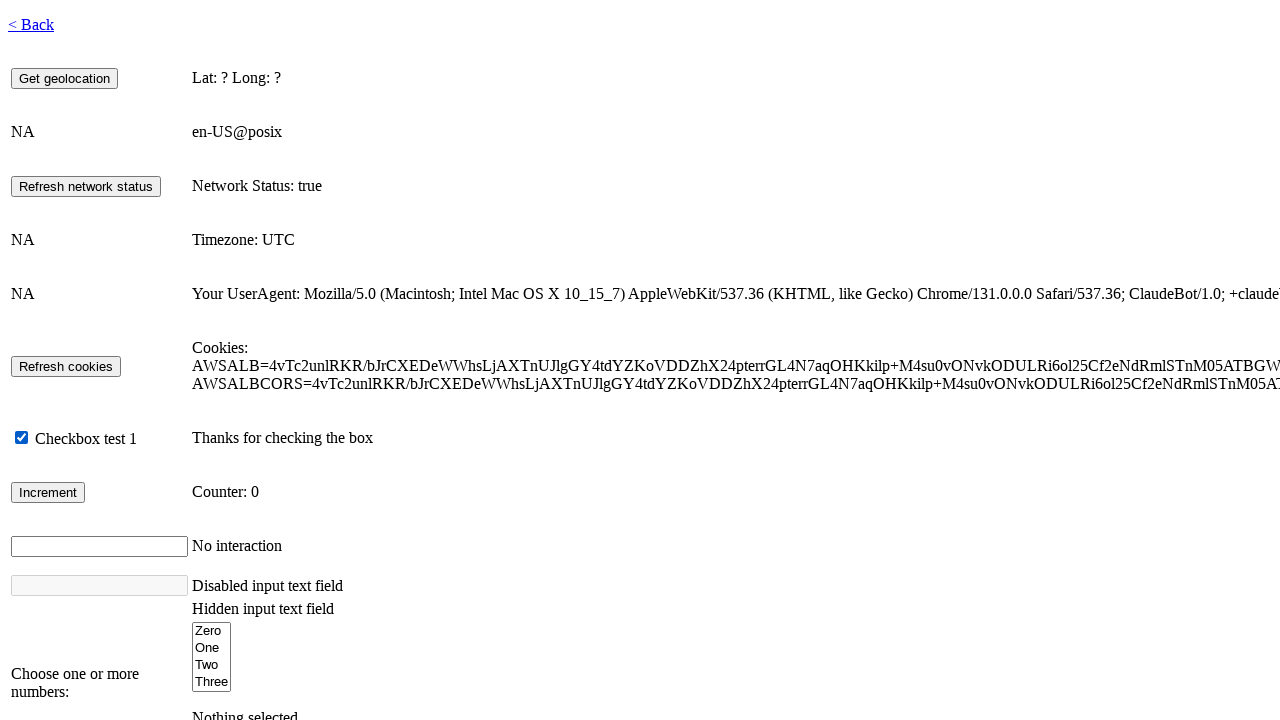